Tests the forgot password flow by clicking the forgot password link and then clicking cancel to return to the login page

Starting URL: https://opensource-demo.orangehrmlive.com/web/index.php/auth/login

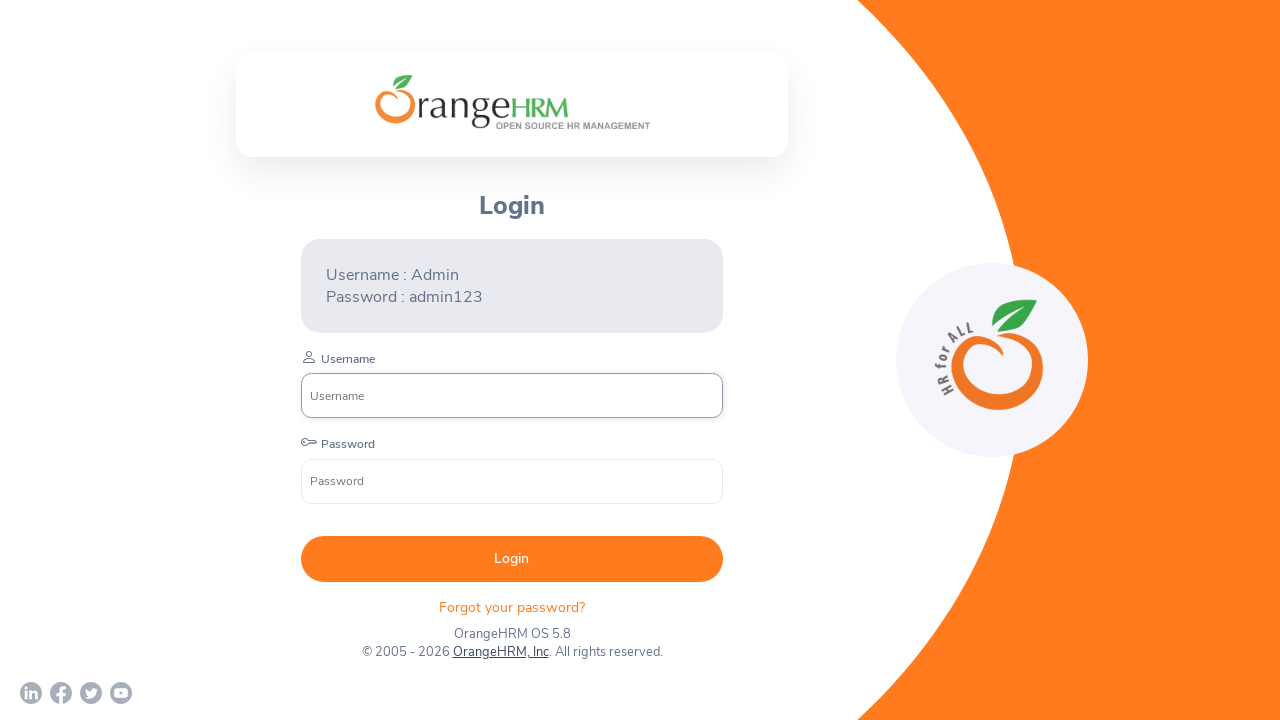

Forgot password link selector loaded
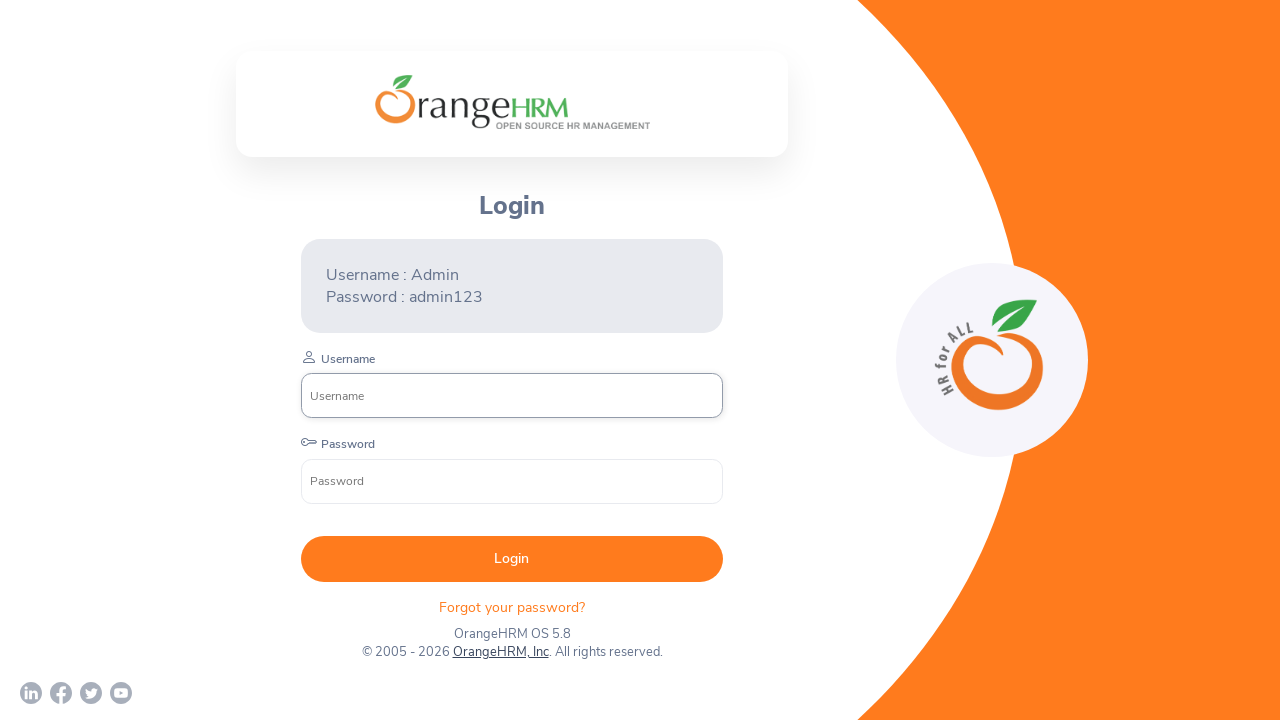

Clicked on 'Forgot your password?' link at (512, 607) on p.oxd-text.orangehrm-login-forgot-header
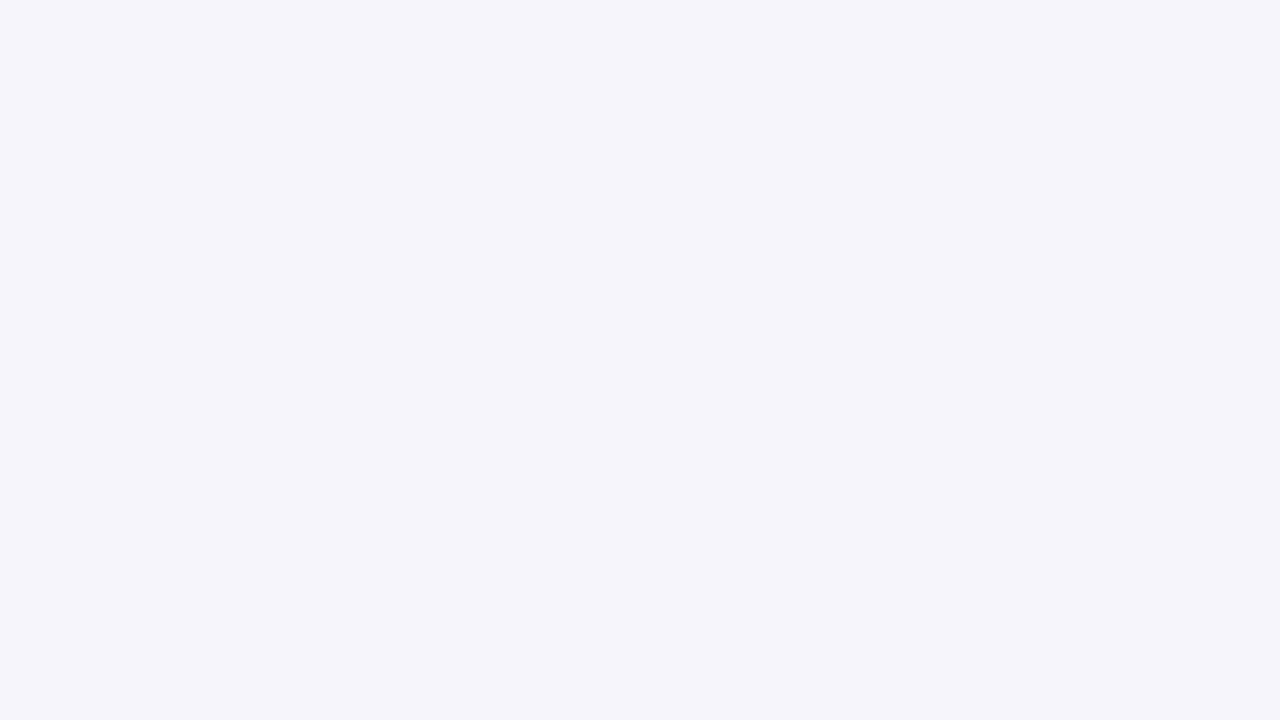

Cancel button selector loaded
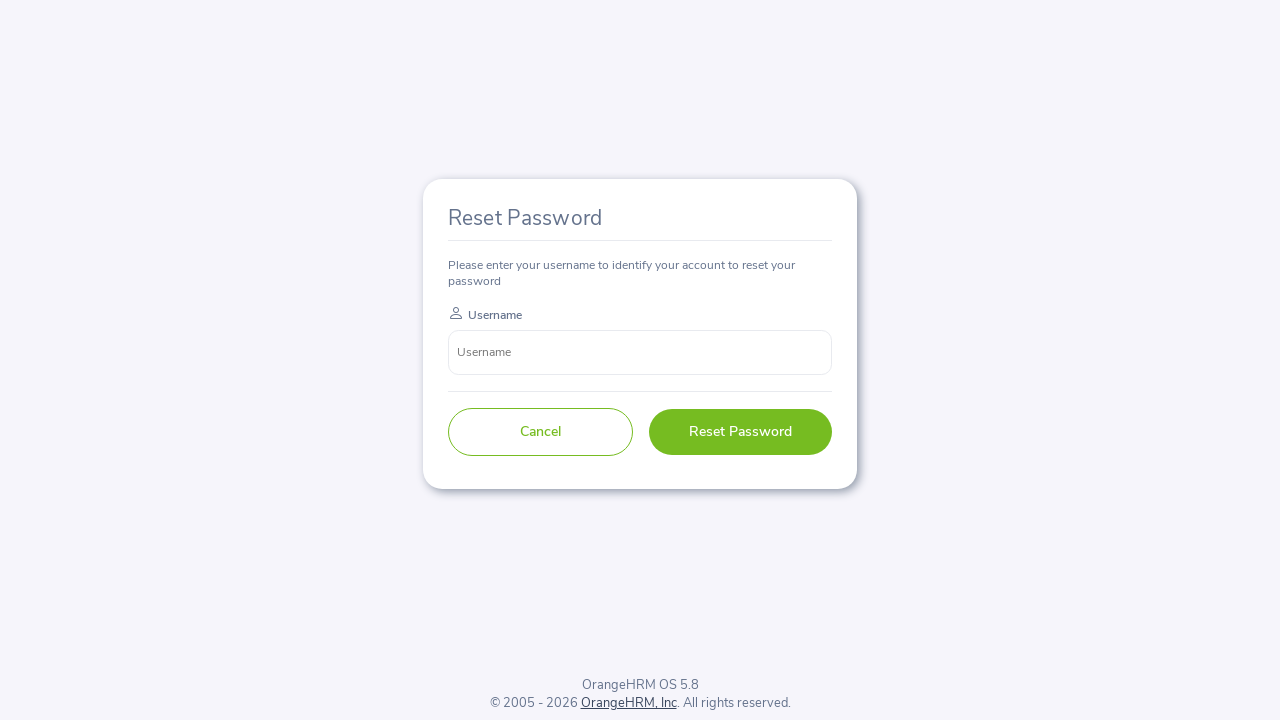

Clicked Cancel button to return to login page at (540, 432) on button:has-text('Cancel')
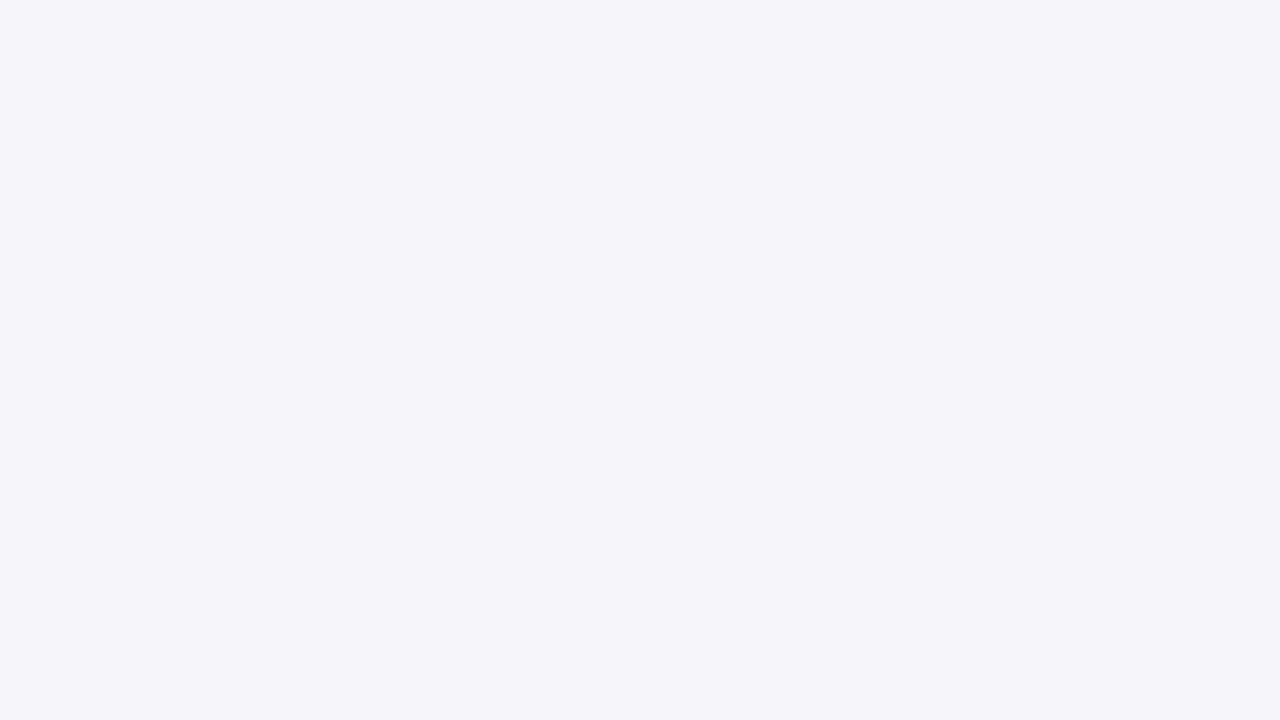

Verified return to login page at correct URL
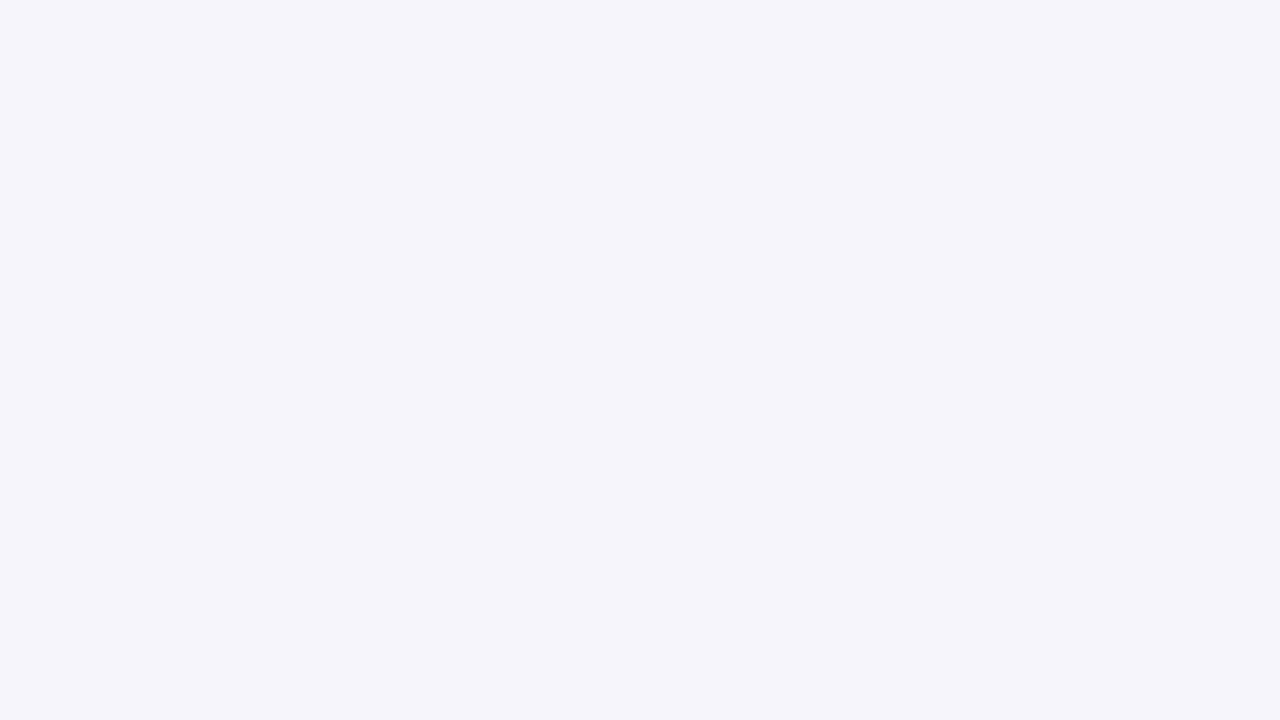

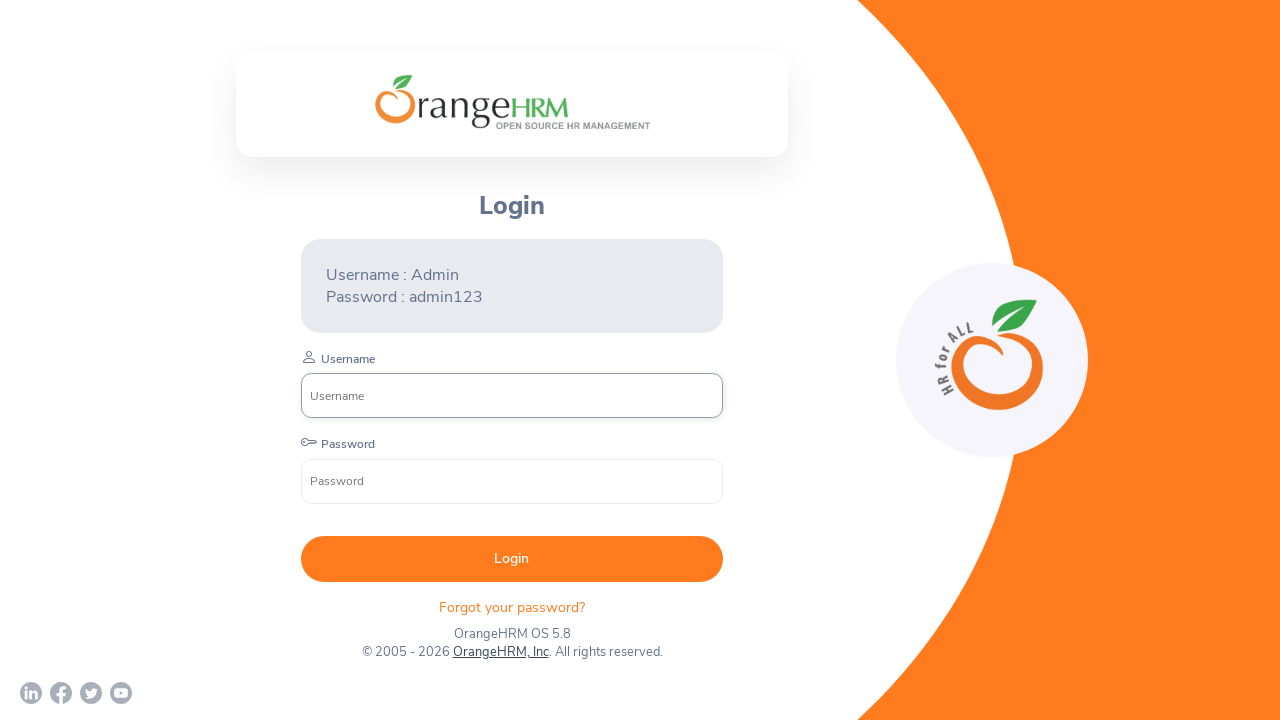